Tests that a canceled change to an employee's name doesn't persist

Starting URL: https://devmountain-qa.github.io/employee-manager/1.2_Version/index.html

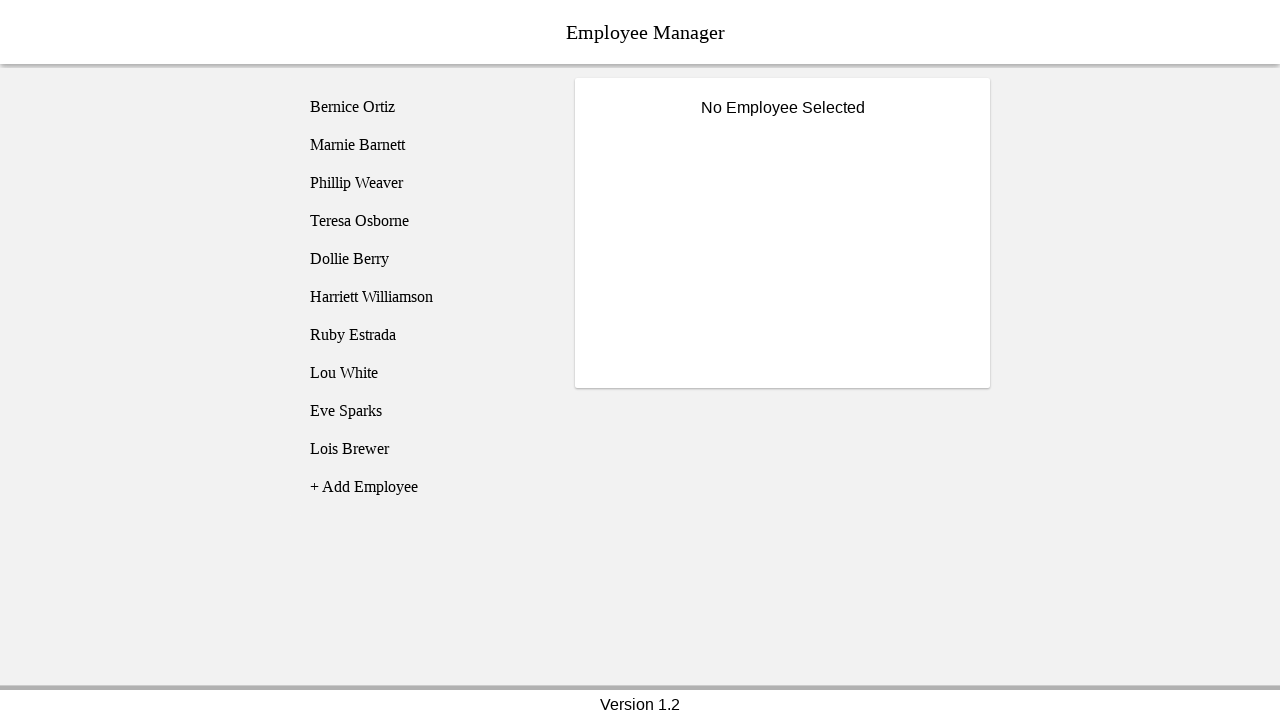

Clicked on Phillip Weaver employee at (425, 183) on [name='employee3']
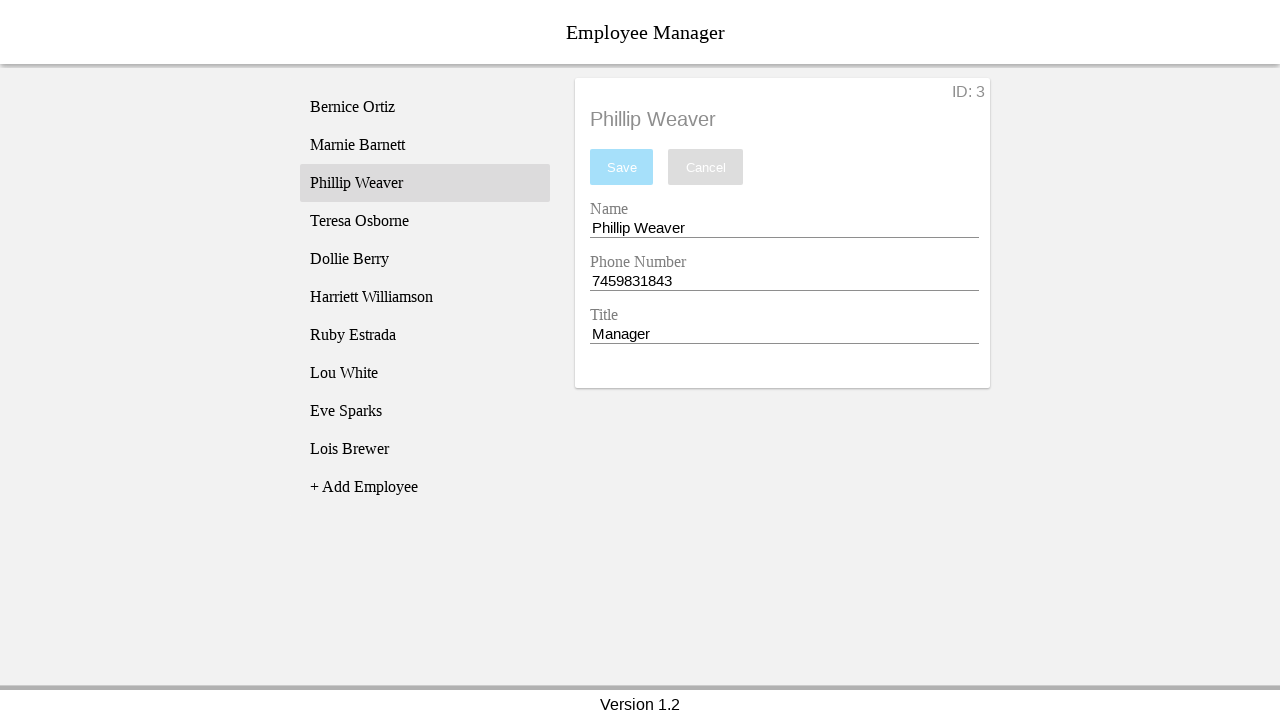

Name input field became visible
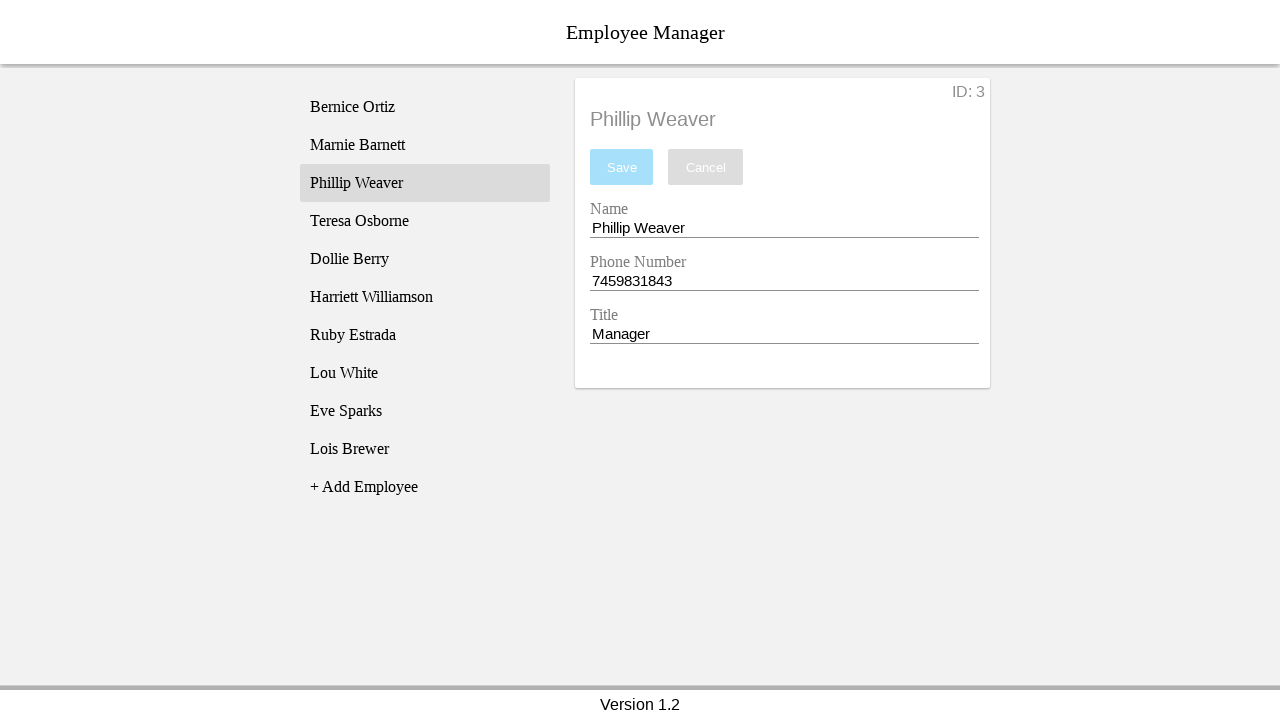

Filled name field with 'Test Name' on [name='nameEntry']
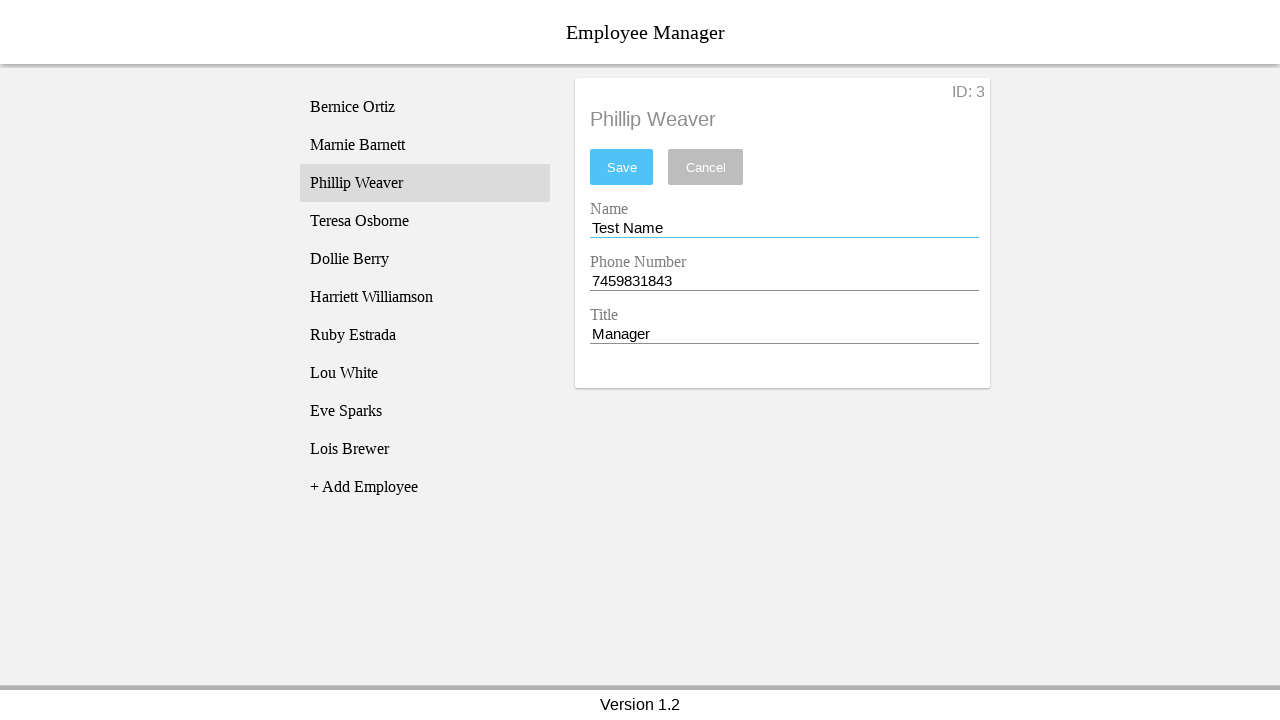

Clicked cancel button to discard changes at (706, 167) on [name='cancel']
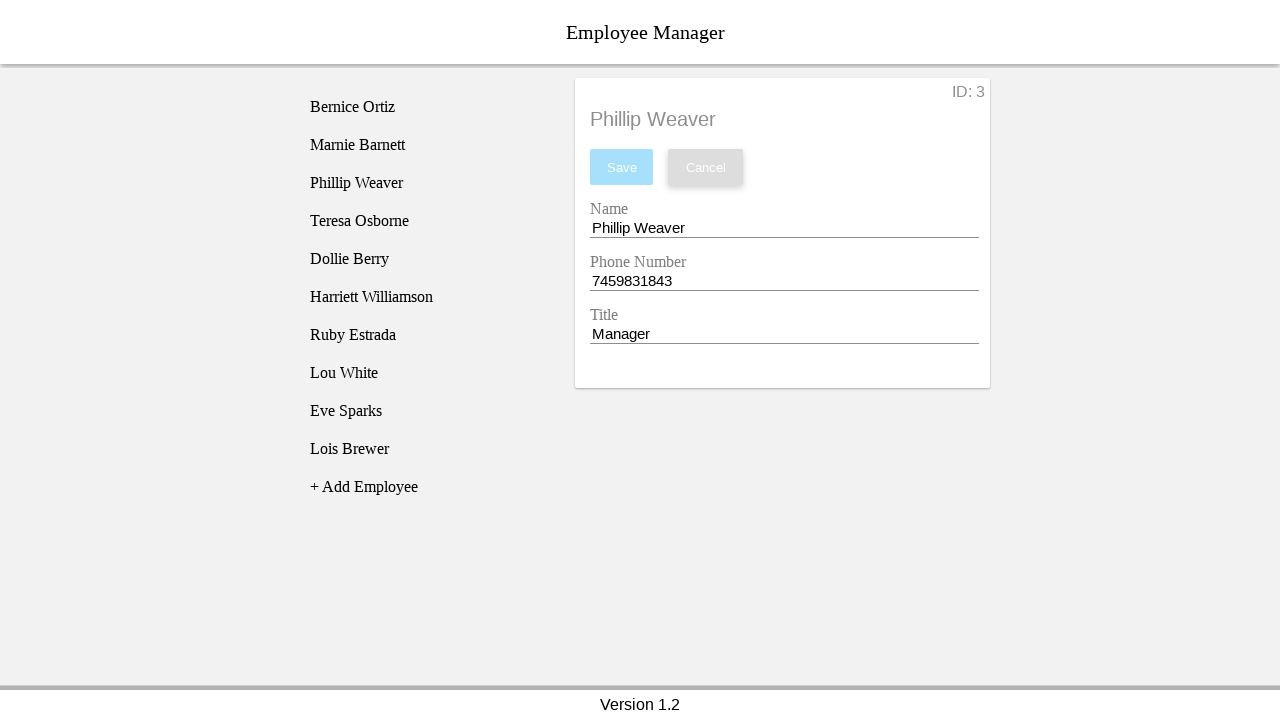

Verified that name field reverted to 'Phillip Weaver' after cancellation
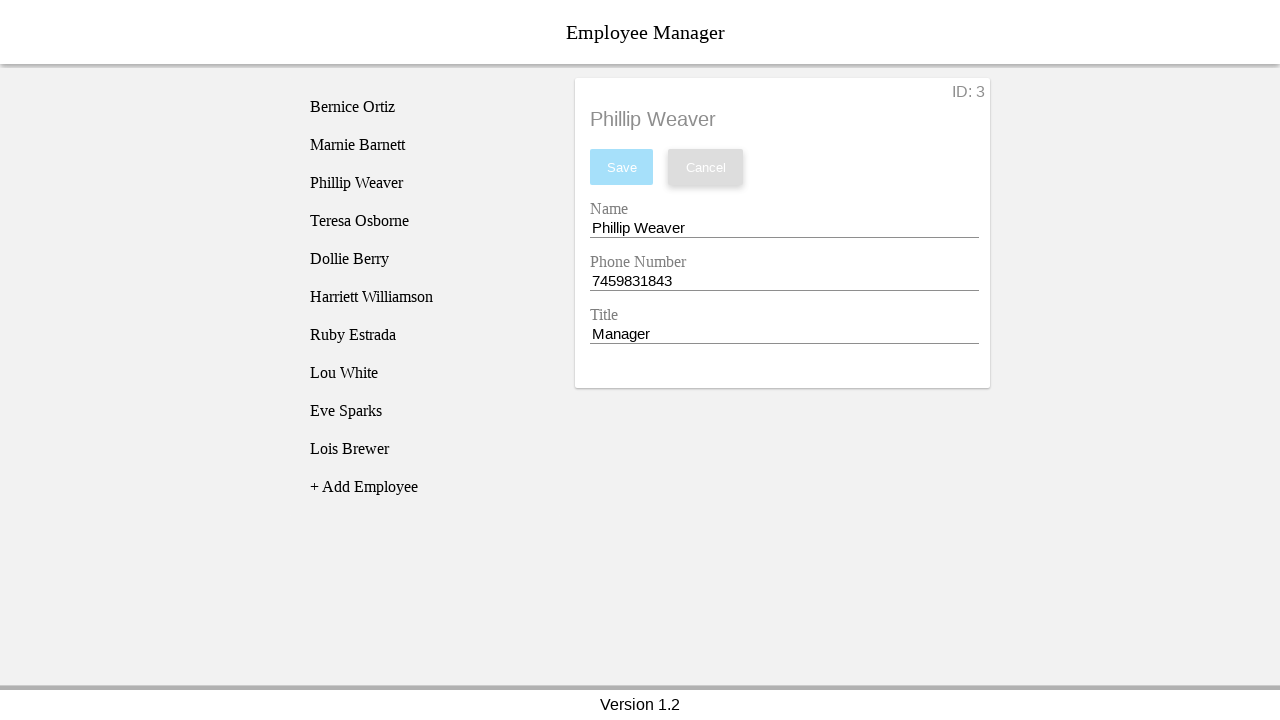

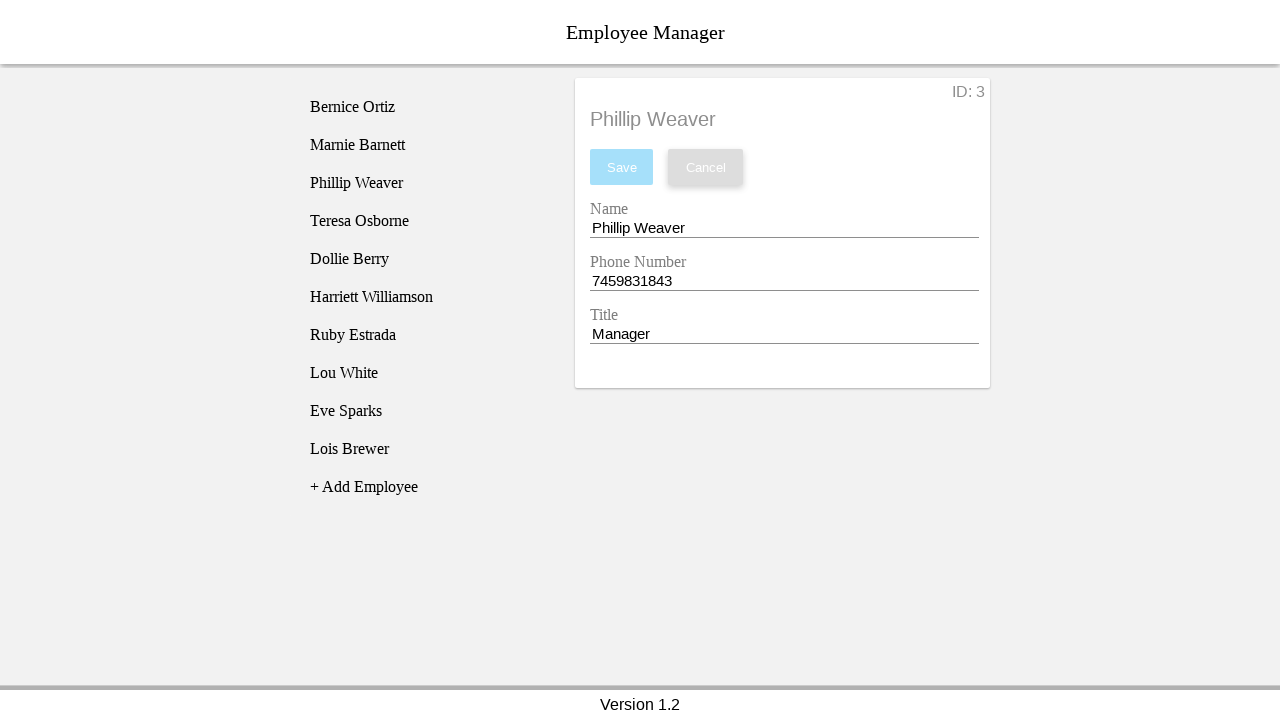